Tests alert handling functionality by triggering a prompt alert, entering text, and accepting it

Starting URL: https://demoqa.com/alerts

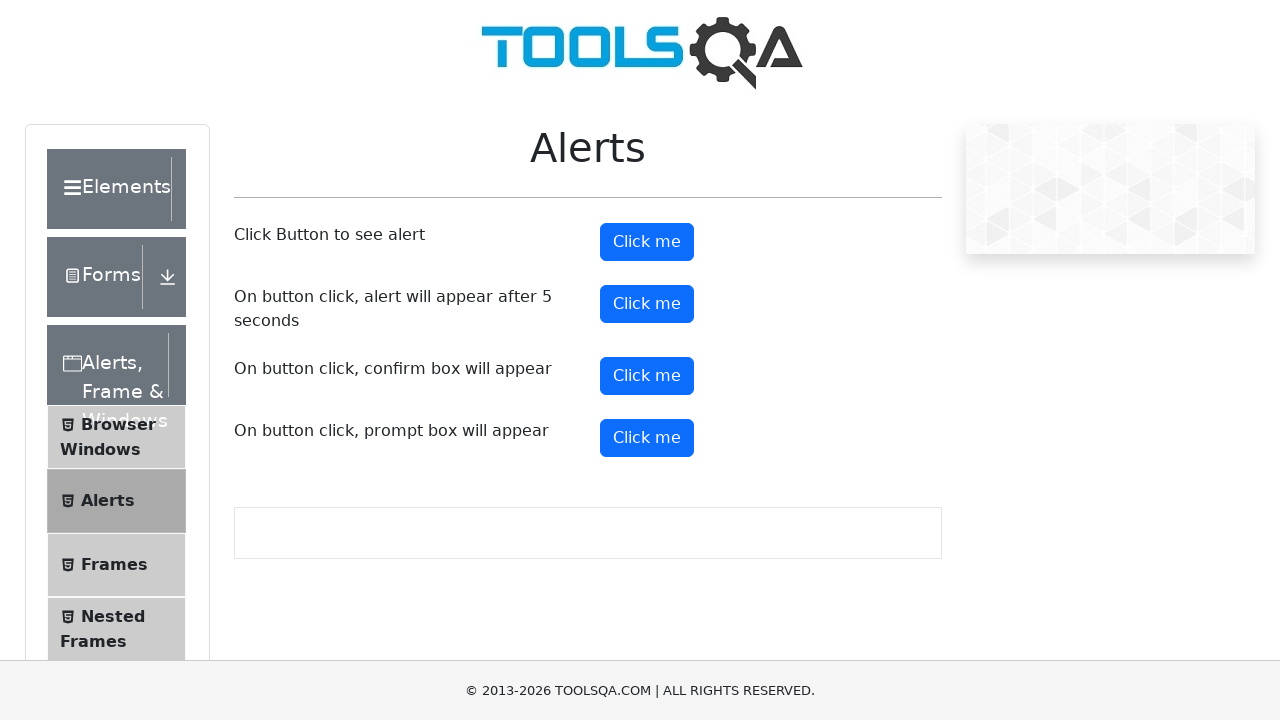

Clicked prompt alert button at (647, 438) on #promtButton
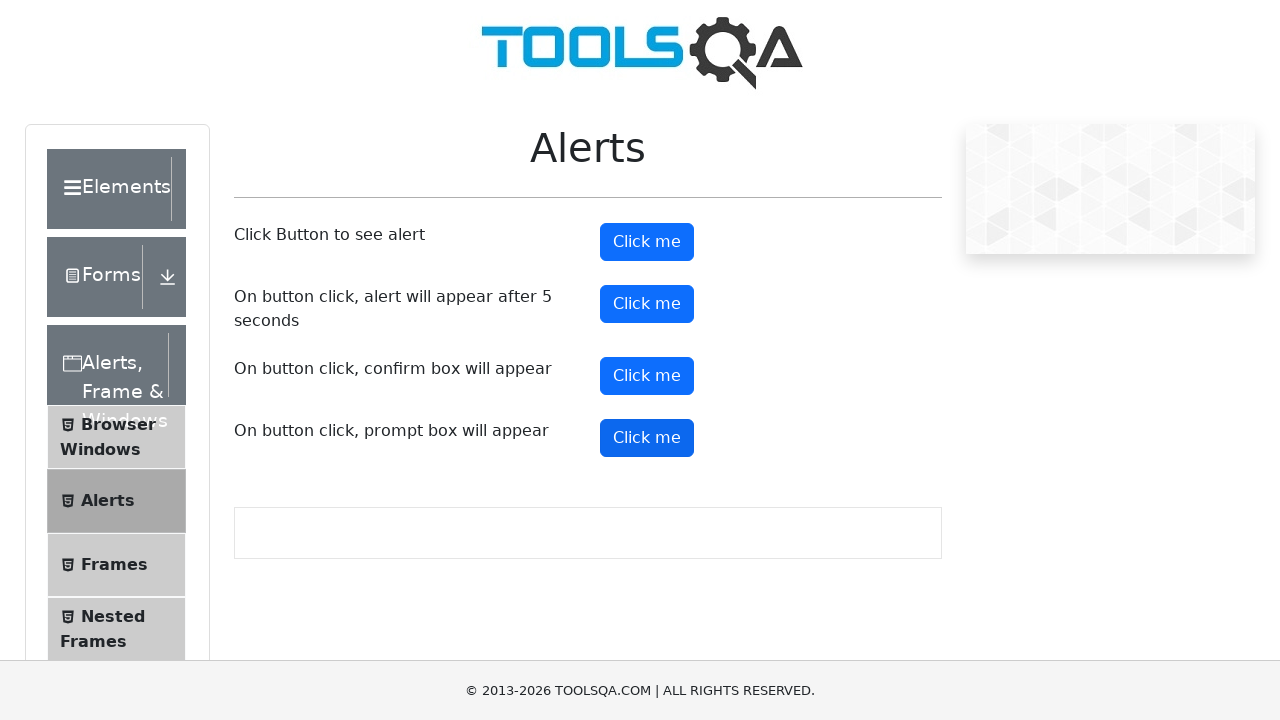

Set up dialog handler to accept prompt with text 'hello selenium'
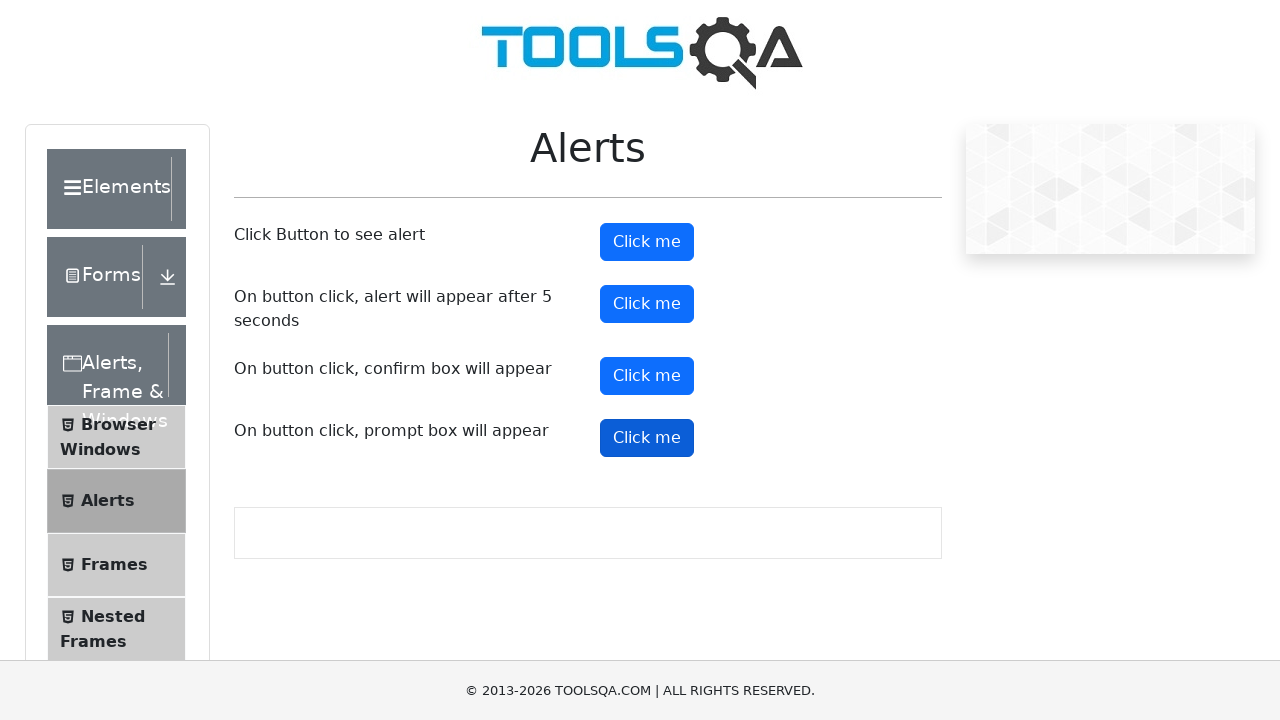

Waited 2 seconds for alert to be processed
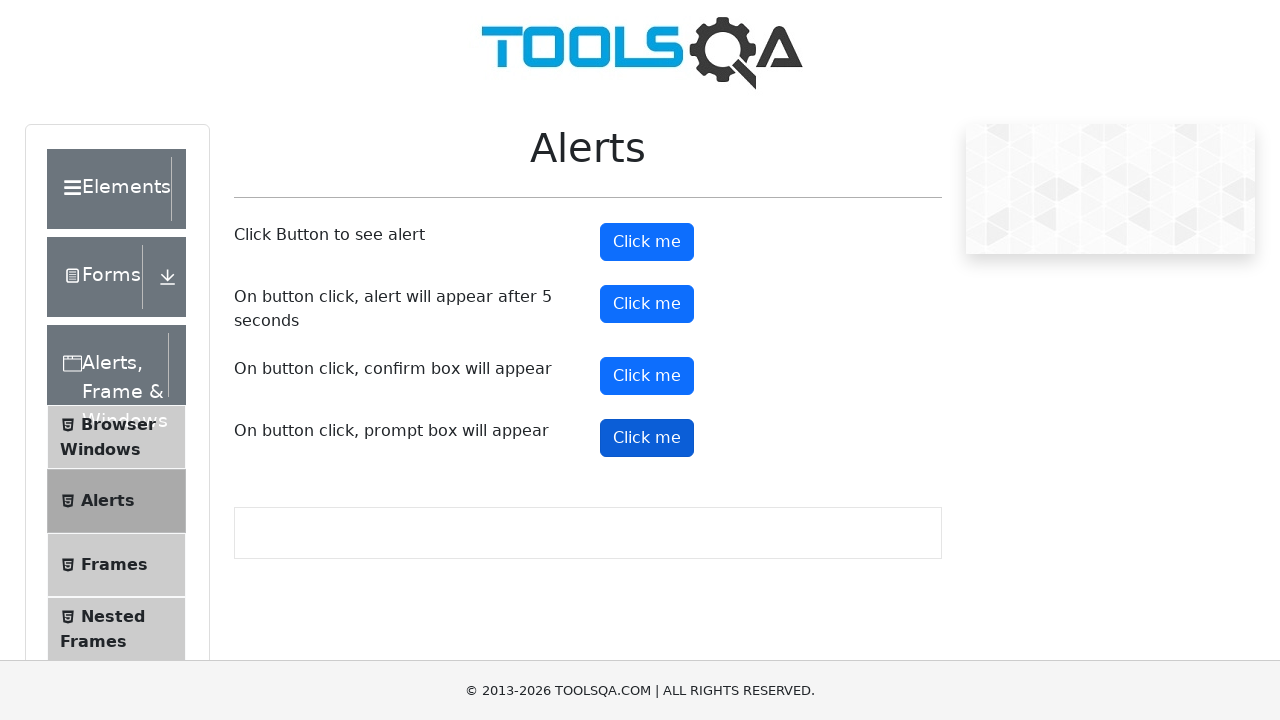

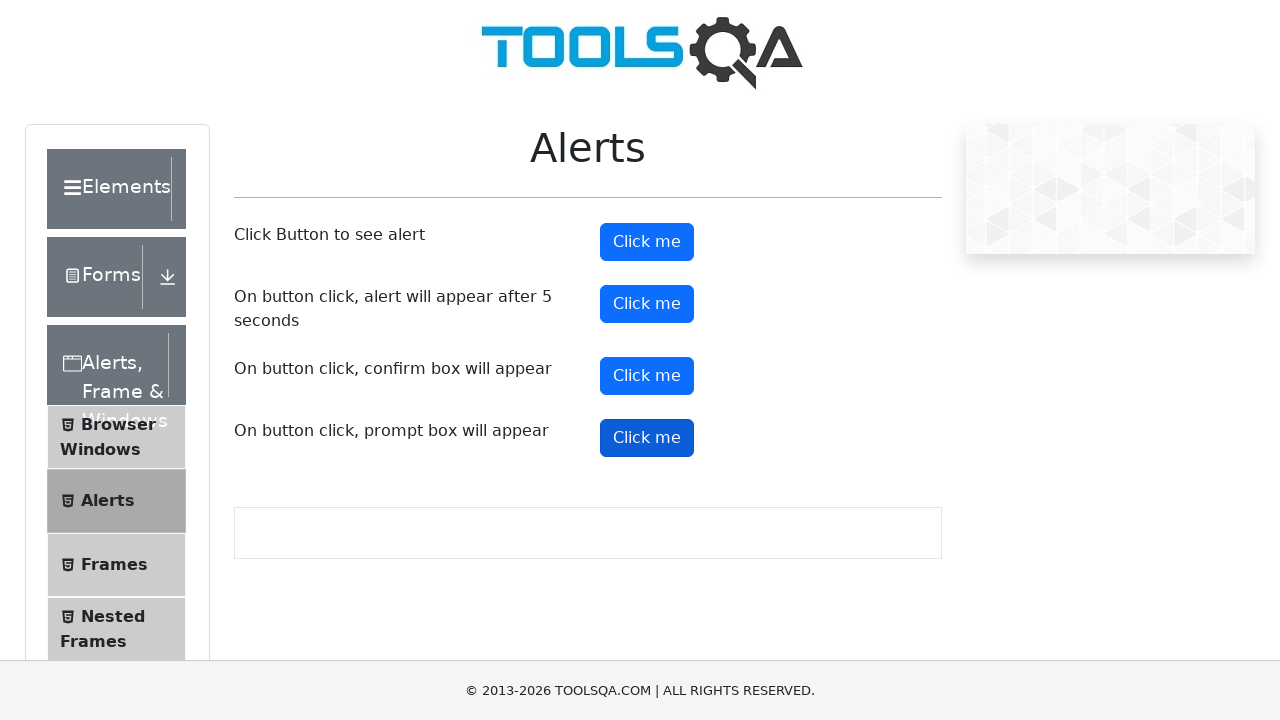